Tests tooltip visibility when hovering over linked text in article

Starting URL: https://demoqa.com/elements

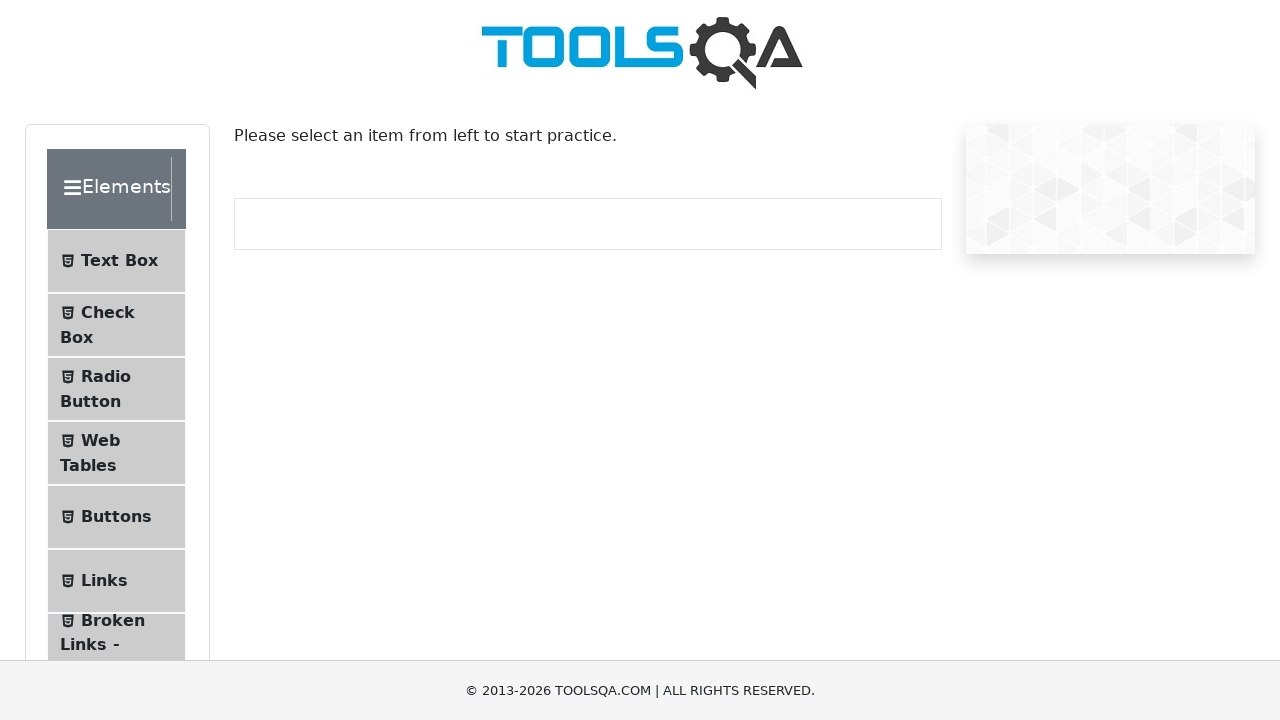

Clicked Widgets section at (103, 387) on internal:text="Widgets"i
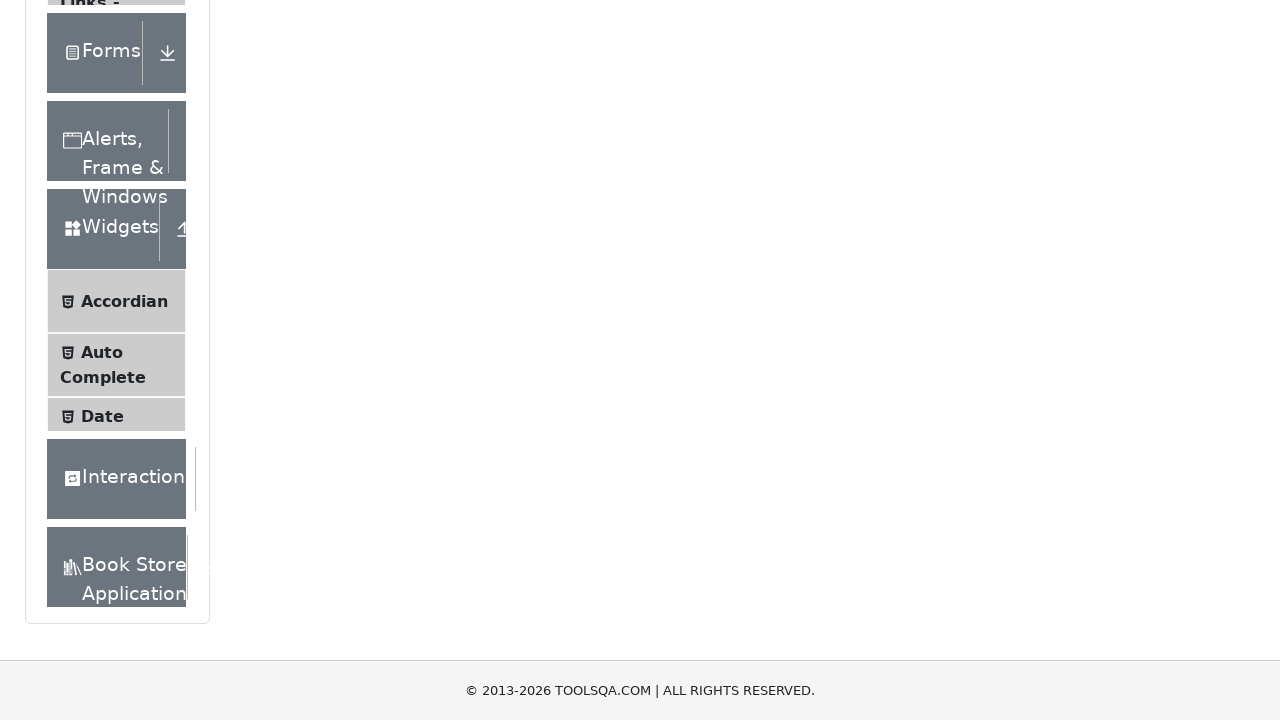

Clicked Tool Tips menu item at (120, 267) on internal:text="Tool Tips"i
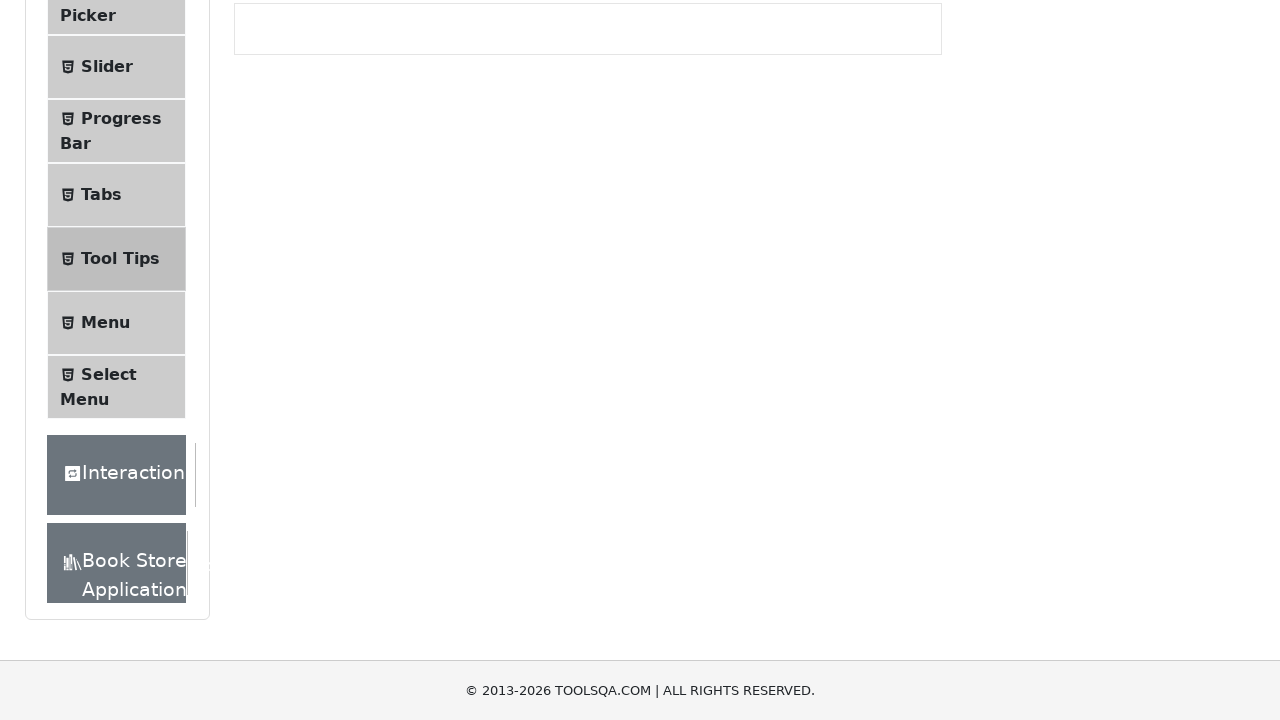

Hovered over Contrary link at (269, 360) on internal:role=link[name="Contrary"i]
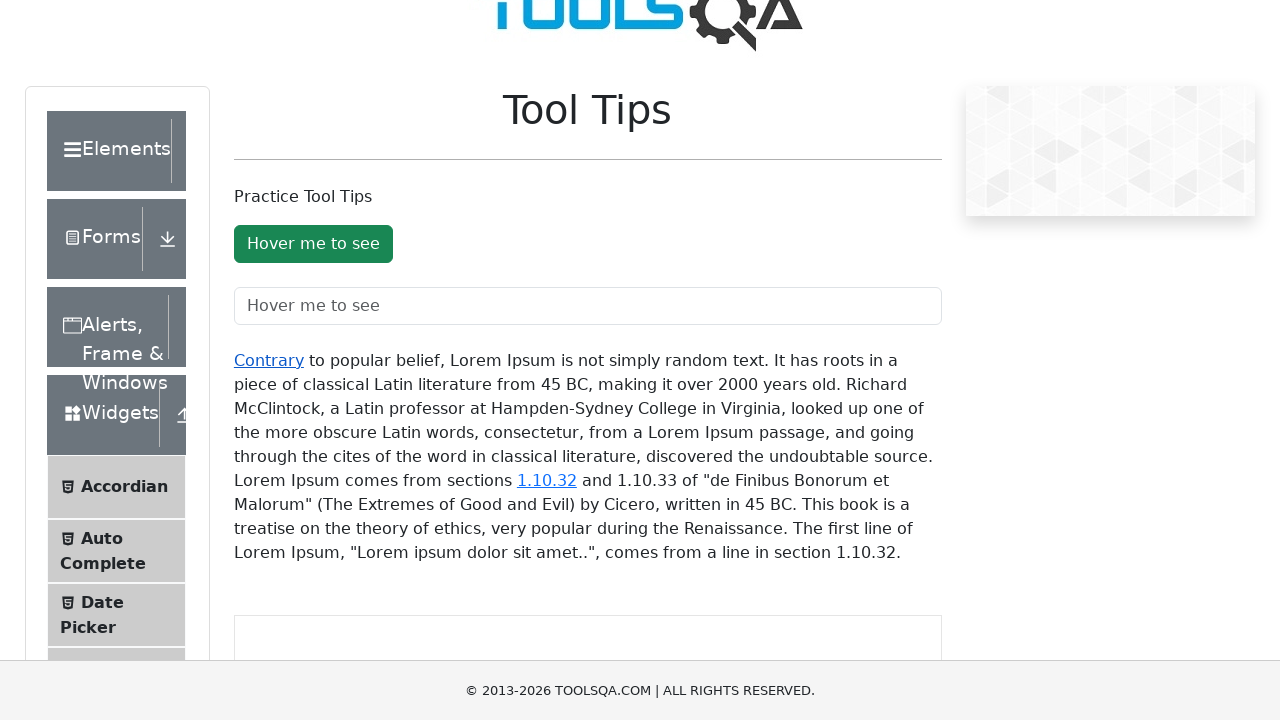

Tooltip appeared on Contrary link
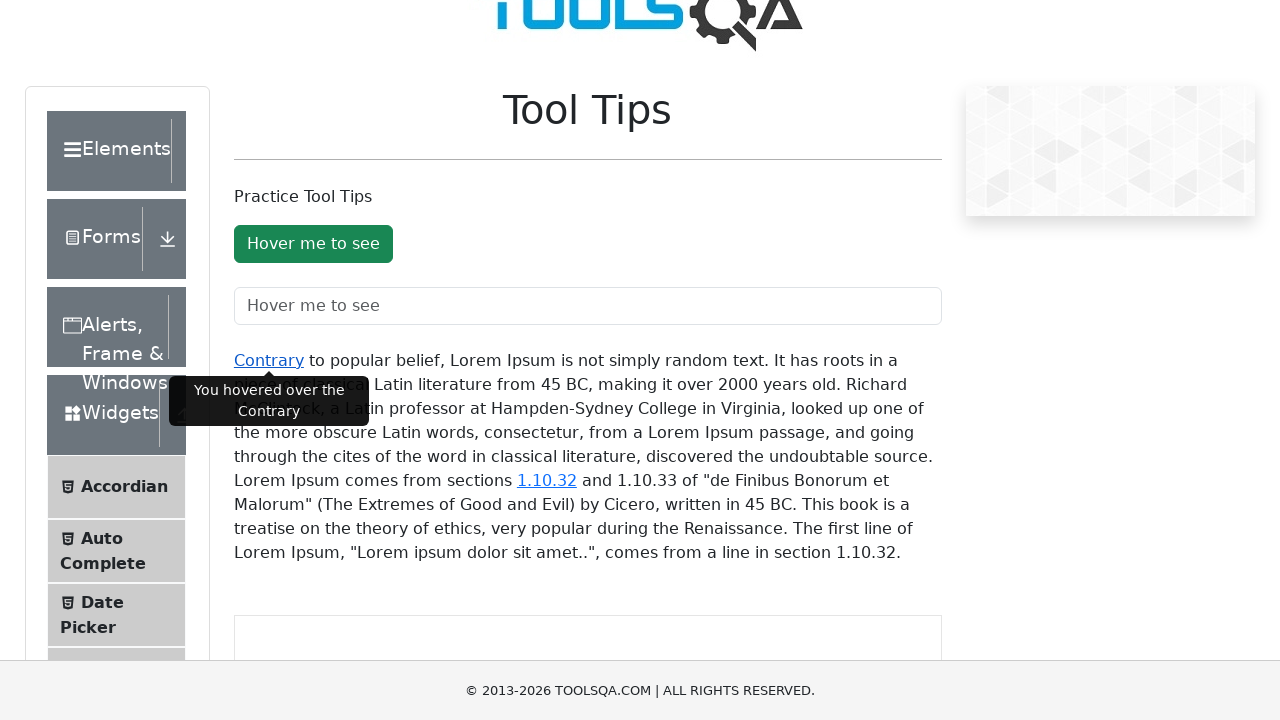

Hovered over 1.10.32 link at (547, 480) on internal:role=link[name="1.10.32"i]
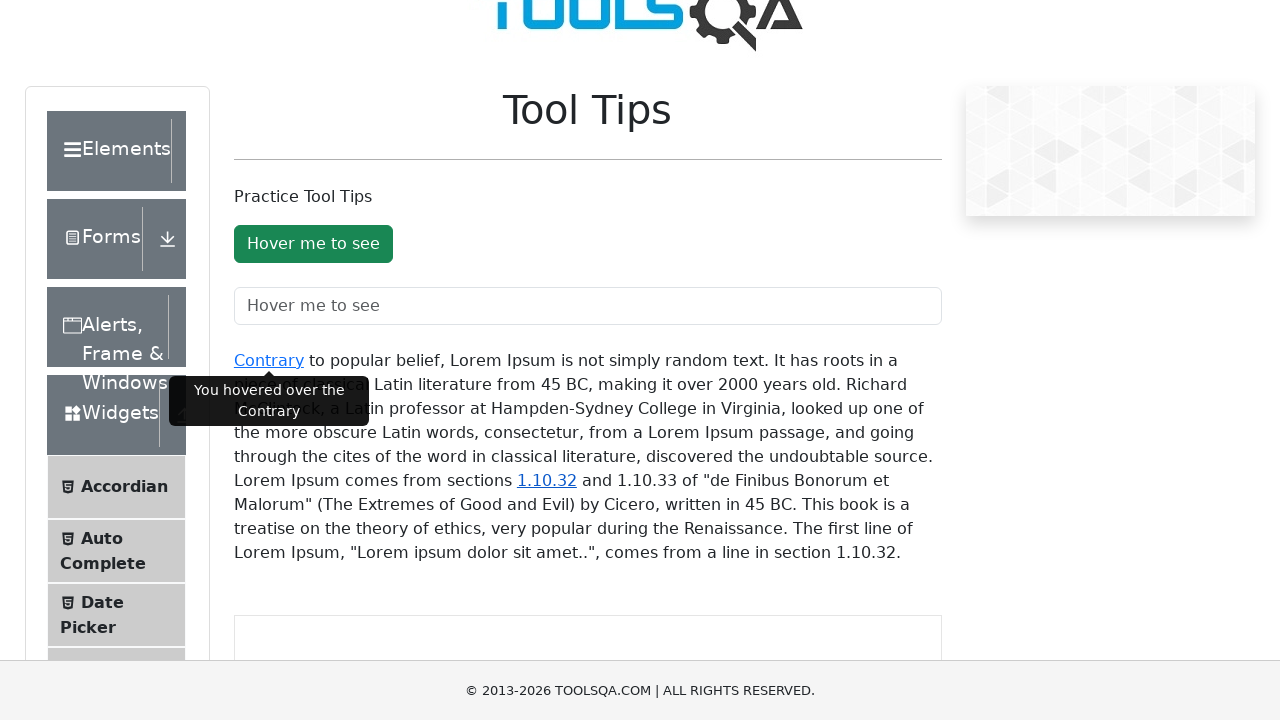

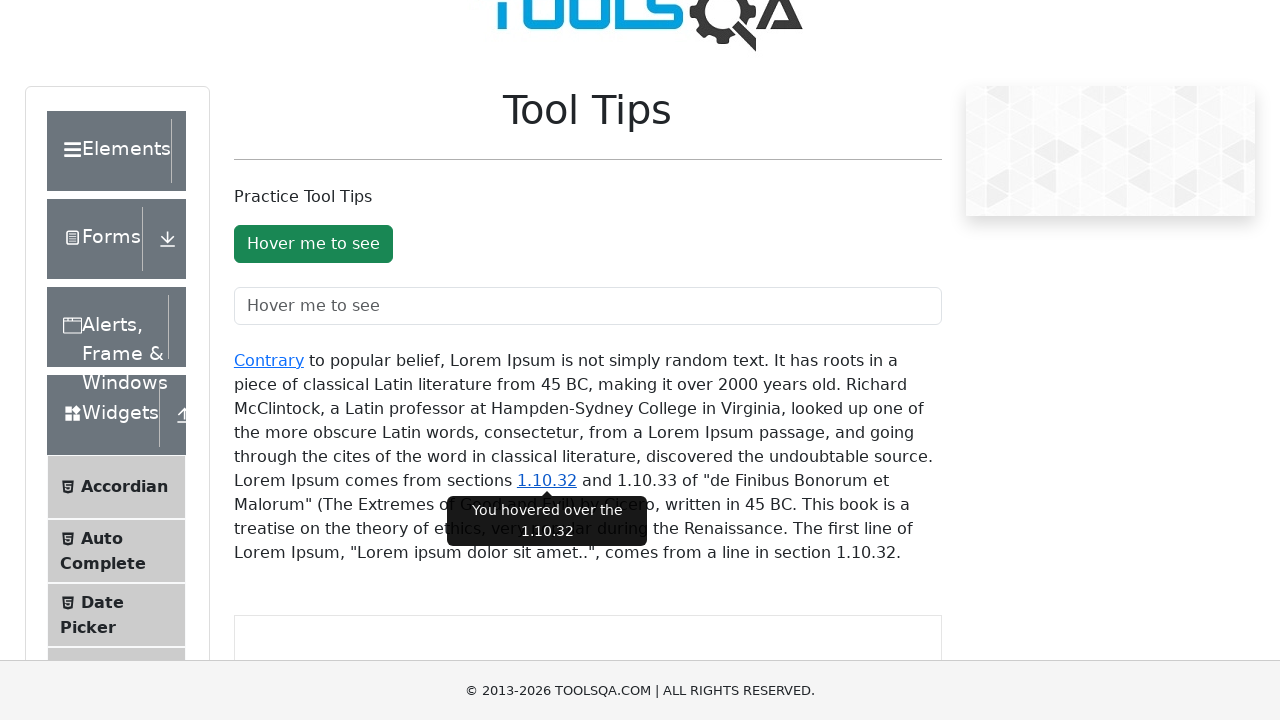